Tests multi-select dropdown functionality by clicking the dropdown and selecting multiple options (Books and Toys, Kids & Baby)

Starting URL: https://demo.mobiscroll.com/select/multiple-select

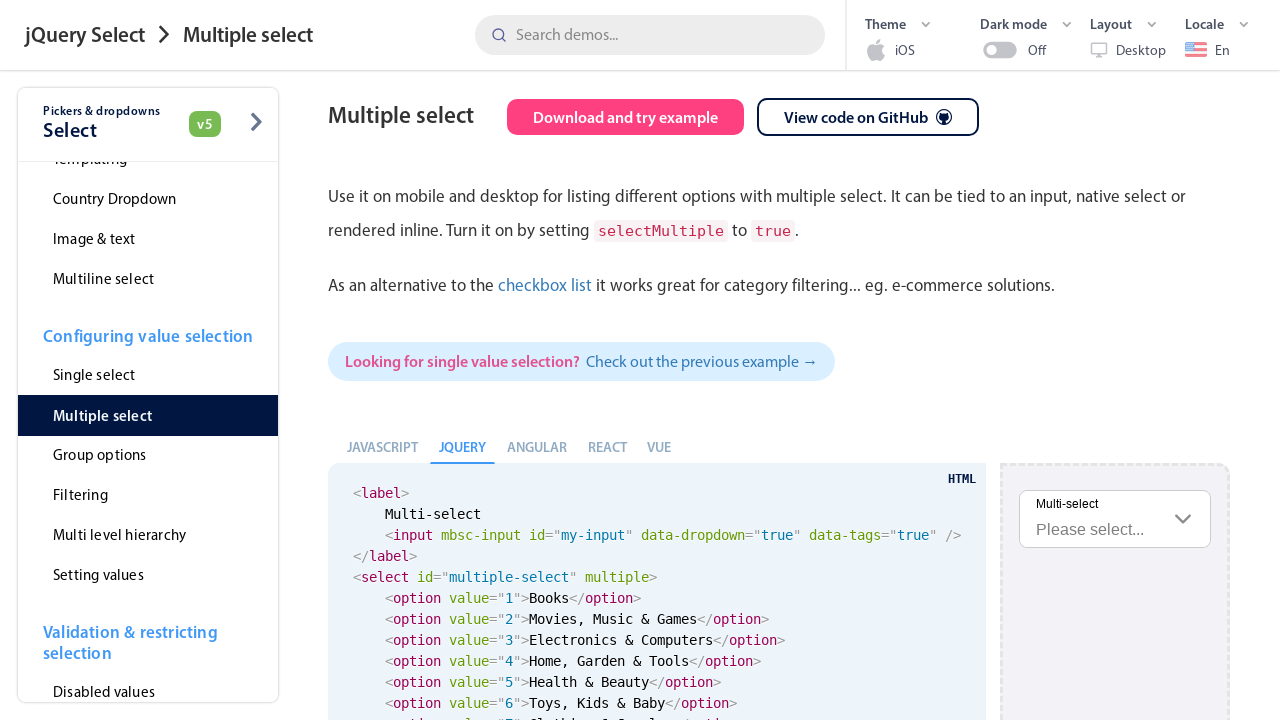

Clicked on the multi-select dropdown to open it at (1115, 530) on (//span[text()='Please select...']/parent::span)[1]
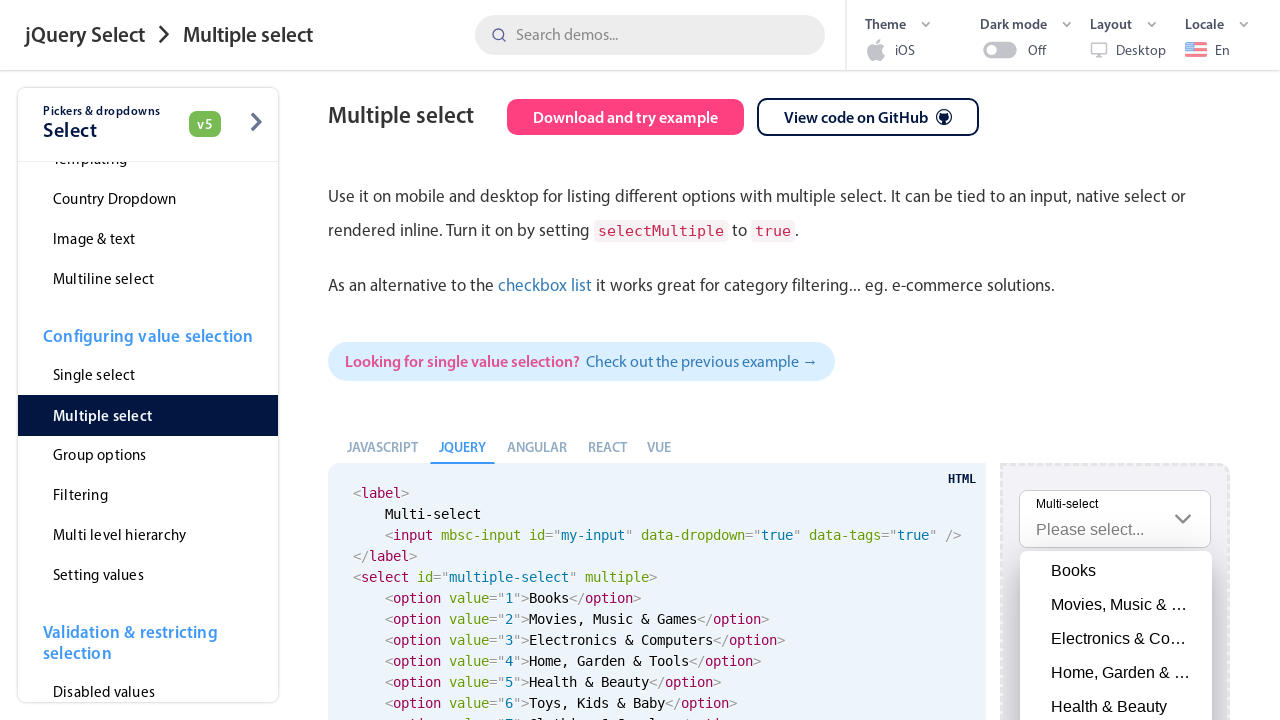

Waited for dropdown options to be visible
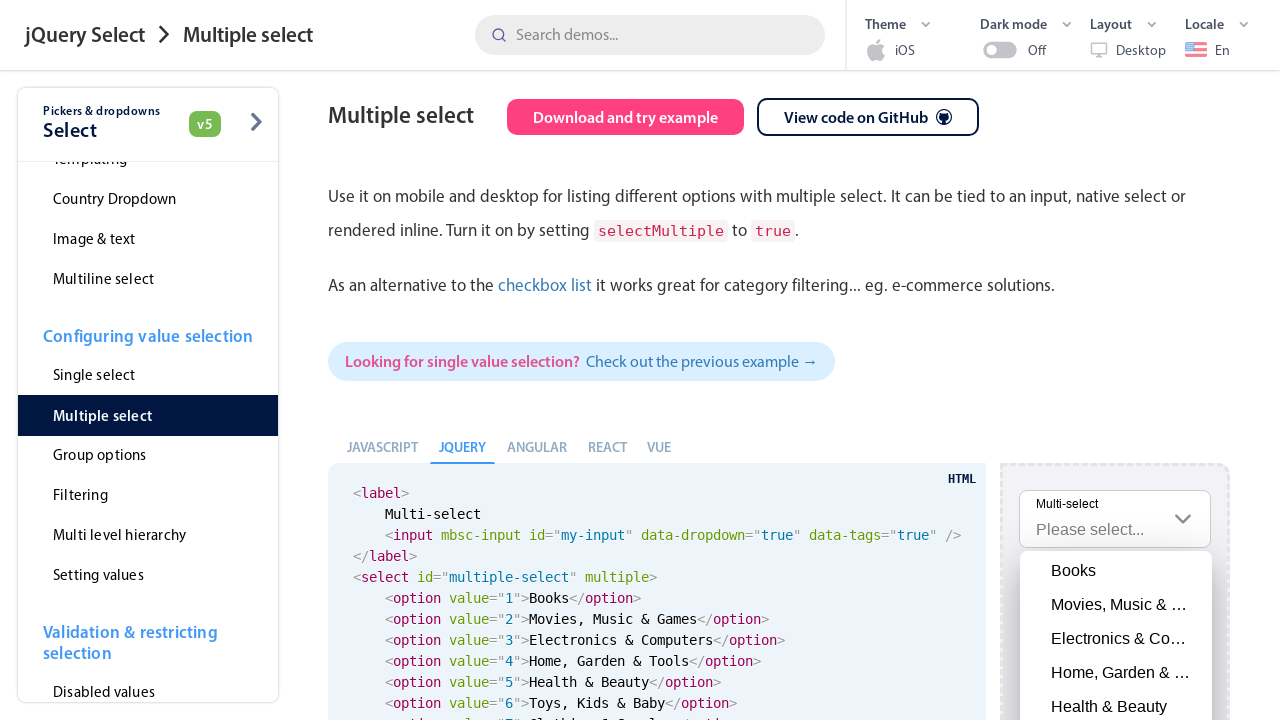

Selected 'Books' option from dropdown at (1116, 571) on xpath=//div[text()='Books']
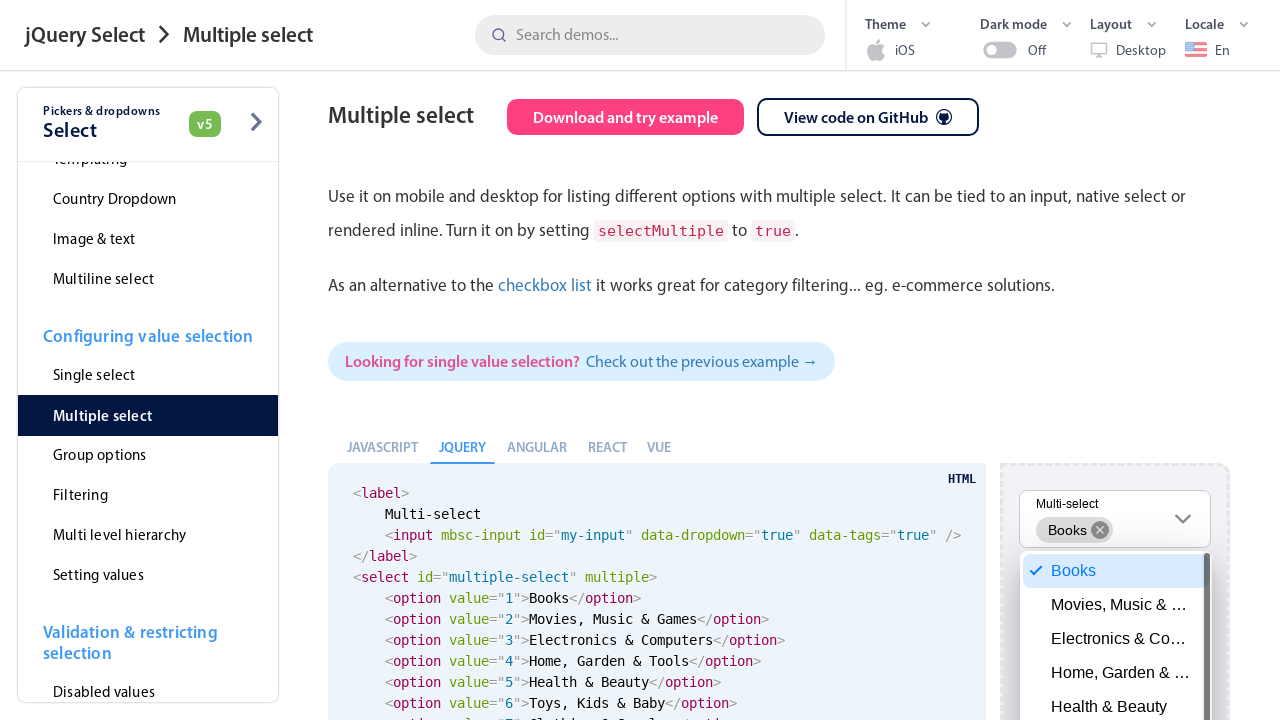

Selected 'Toys, Kids & Baby' option from dropdown at (1116, 361) on xpath=//div[text()='Toys, Kids & Baby']
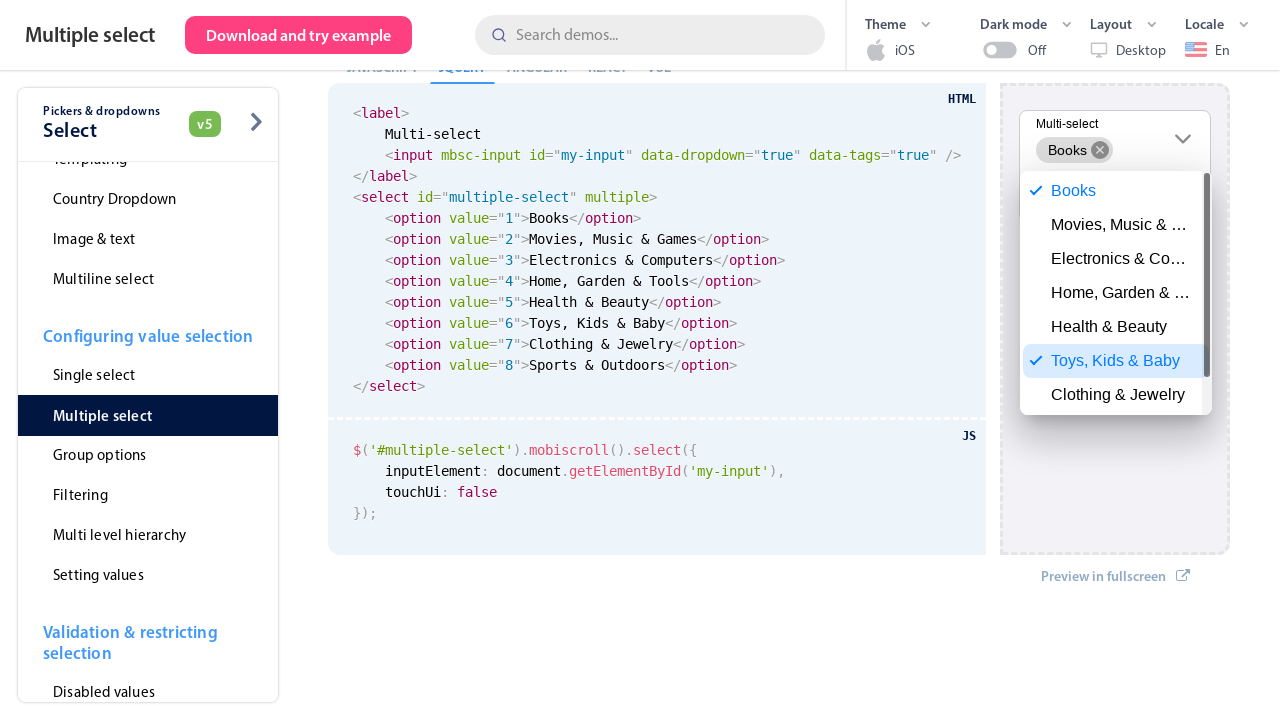

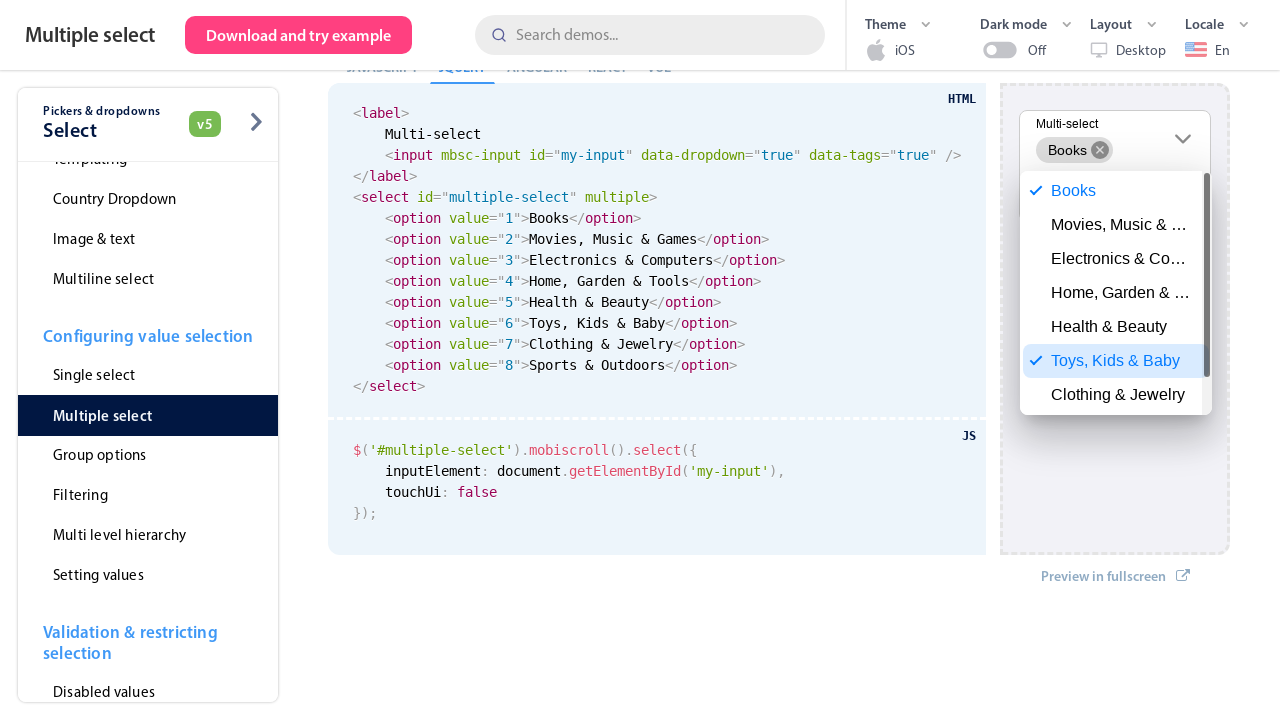